Tests filtering to display only active (incomplete) todo items

Starting URL: https://demo.playwright.dev/todomvc

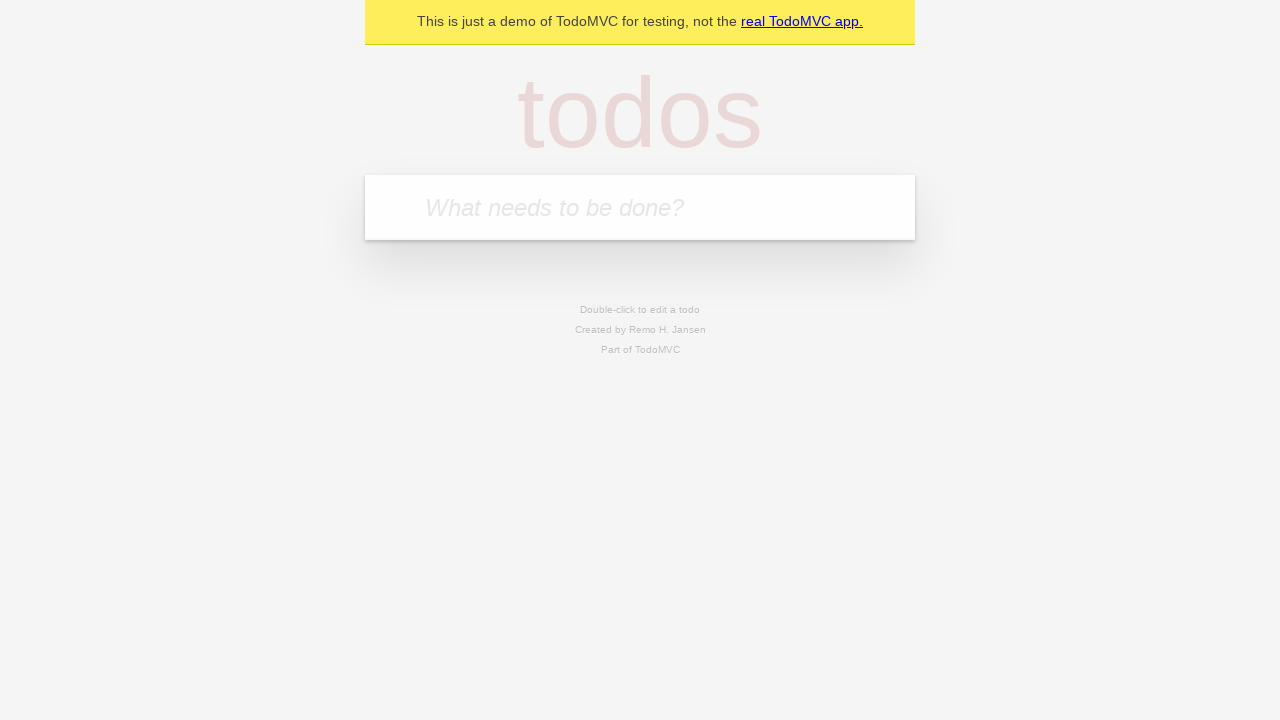

Filled todo input with 'buy some cheese' on internal:attr=[placeholder="What needs to be done?"i]
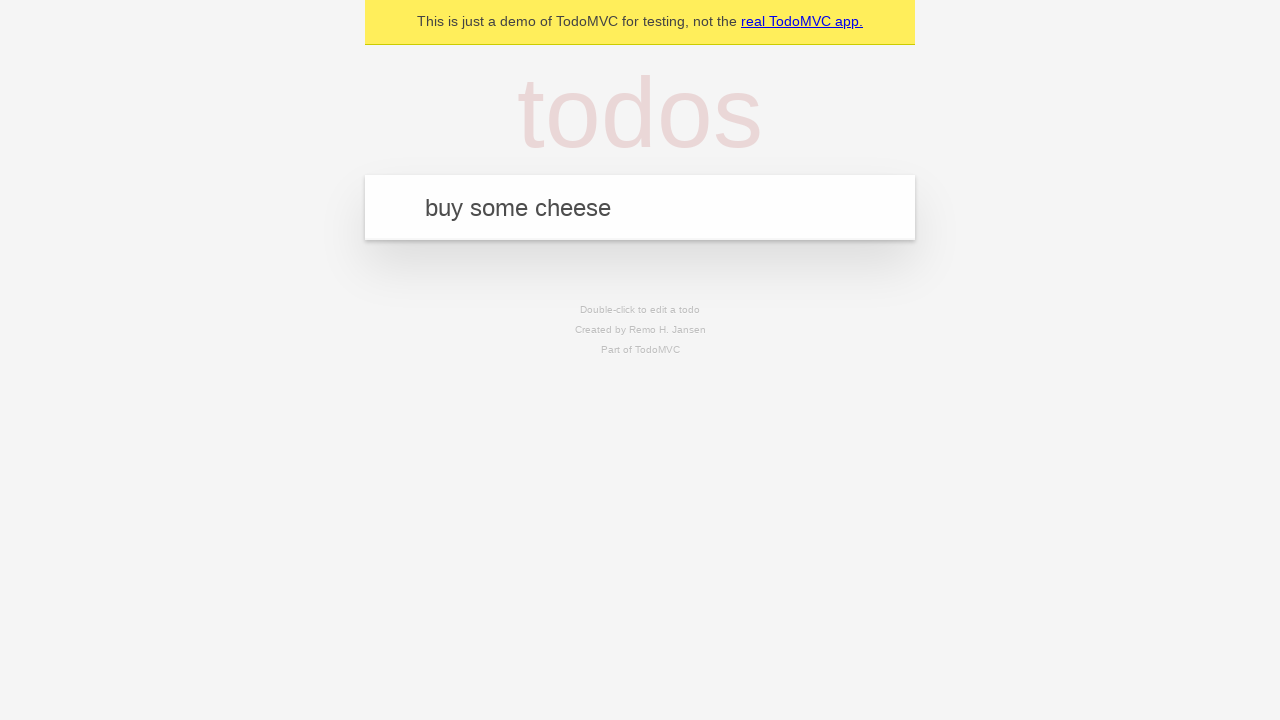

Pressed Enter to add todo 'buy some cheese' on internal:attr=[placeholder="What needs to be done?"i]
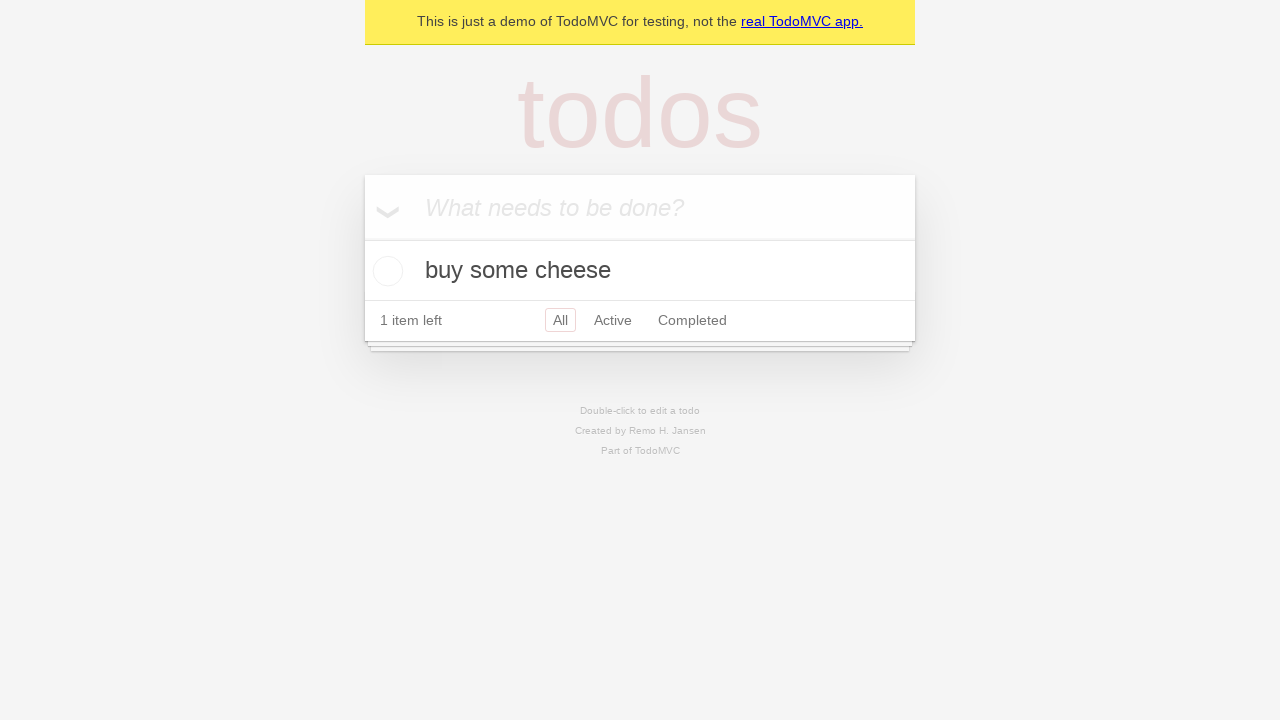

Filled todo input with 'feed the cat' on internal:attr=[placeholder="What needs to be done?"i]
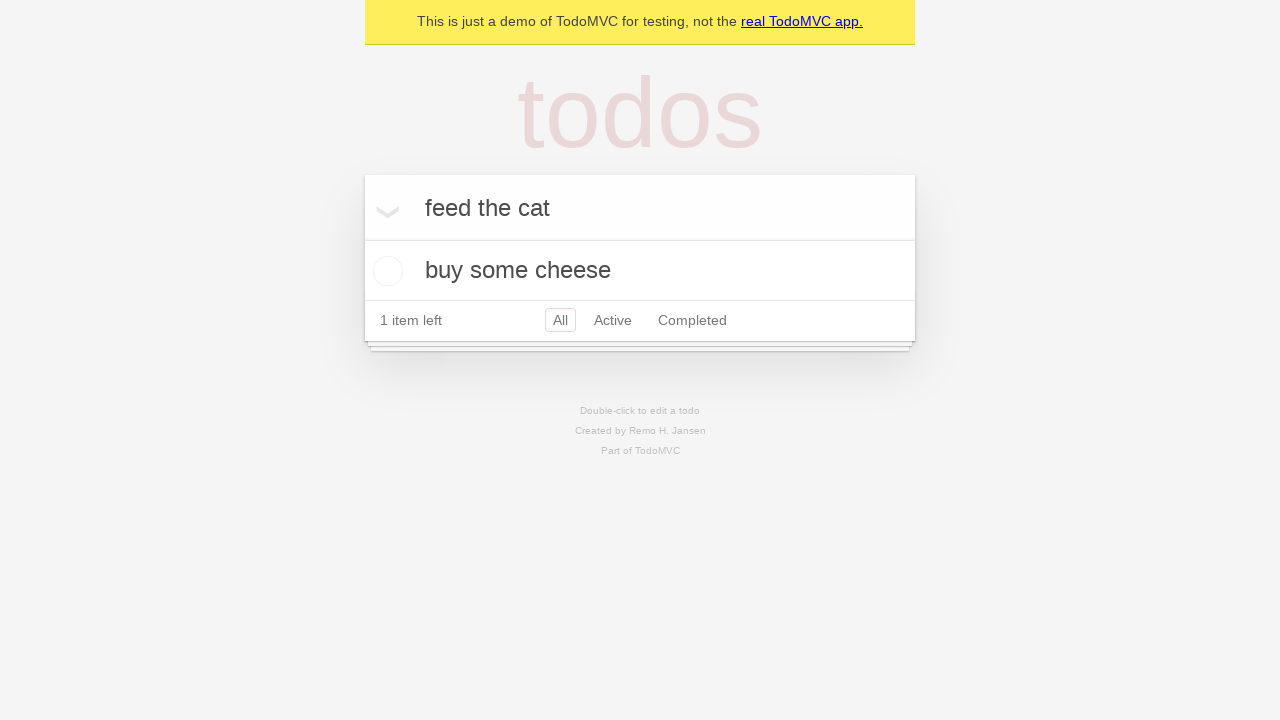

Pressed Enter to add todo 'feed the cat' on internal:attr=[placeholder="What needs to be done?"i]
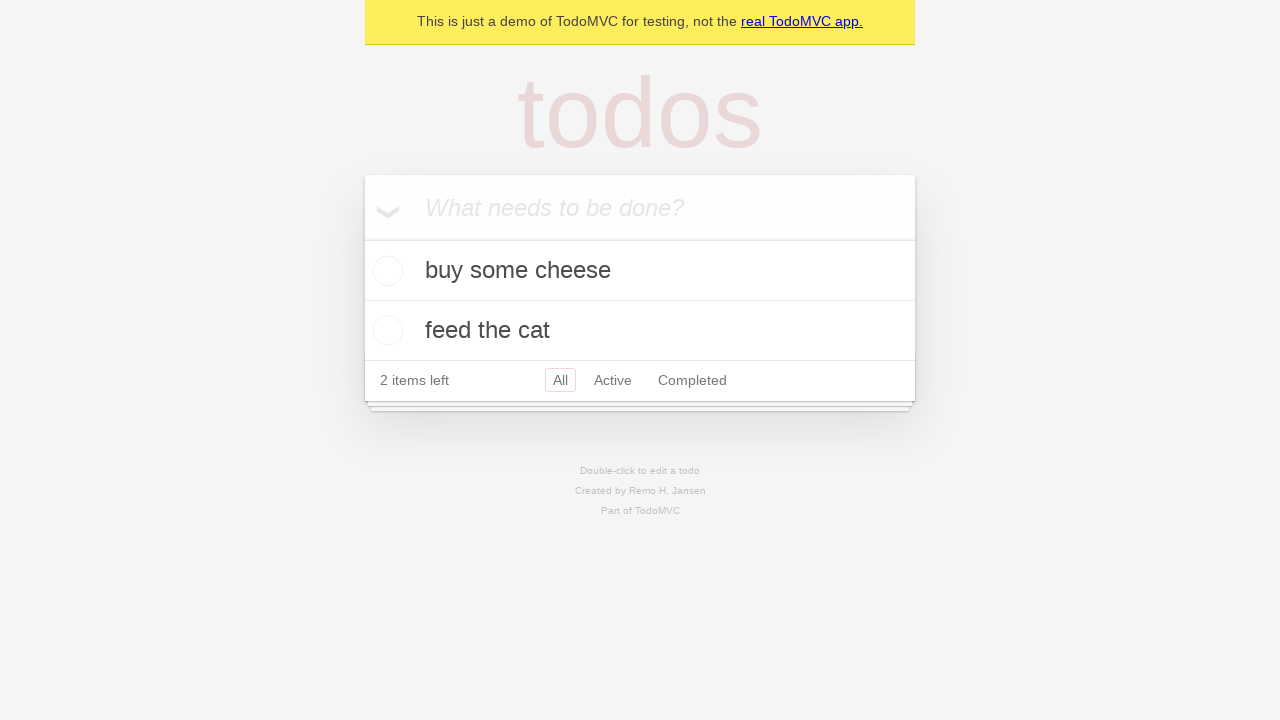

Filled todo input with 'book a doctors appointment' on internal:attr=[placeholder="What needs to be done?"i]
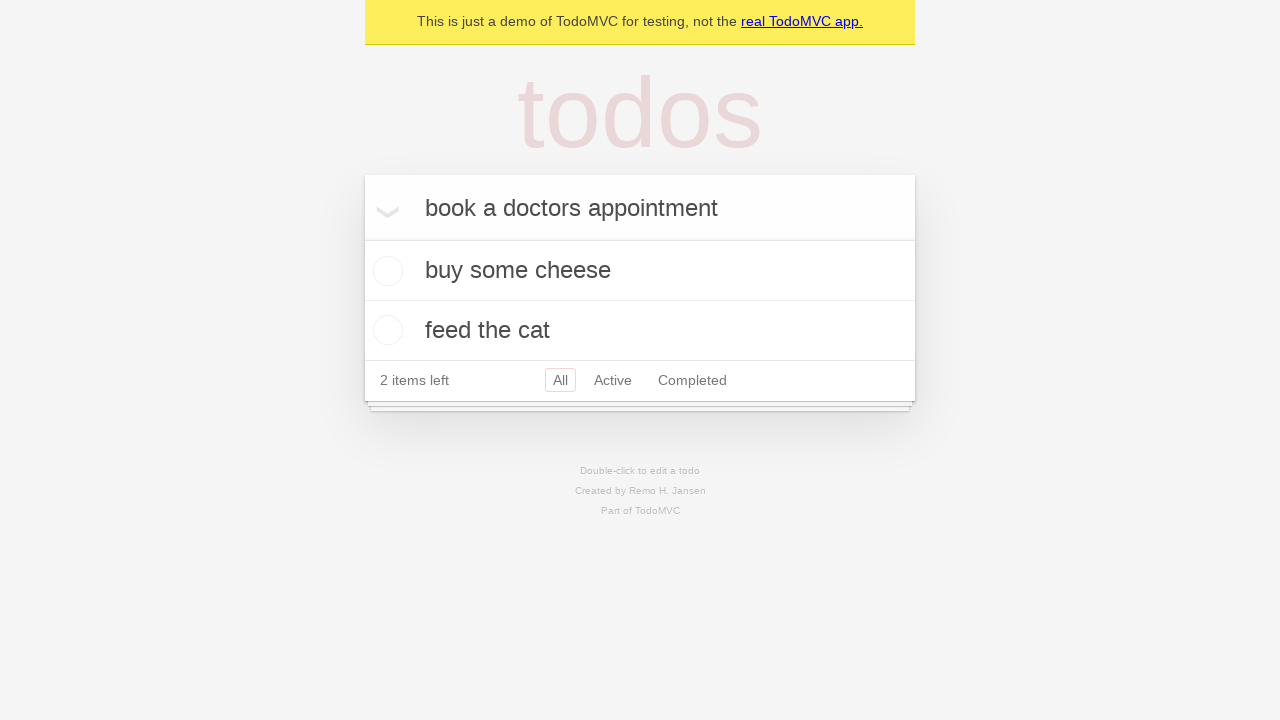

Pressed Enter to add todo 'book a doctors appointment' on internal:attr=[placeholder="What needs to be done?"i]
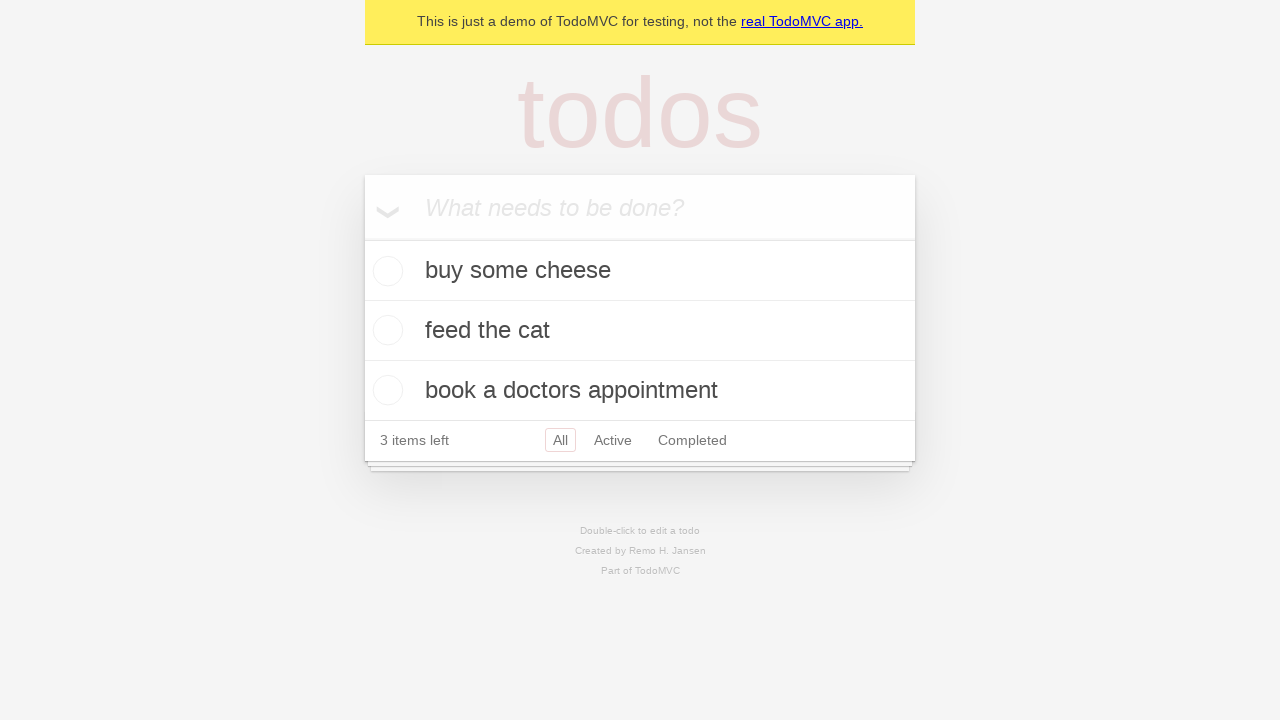

Checked the second todo item (feed the cat) at (385, 330) on internal:testid=[data-testid="todo-item"s] >> nth=1 >> internal:role=checkbox
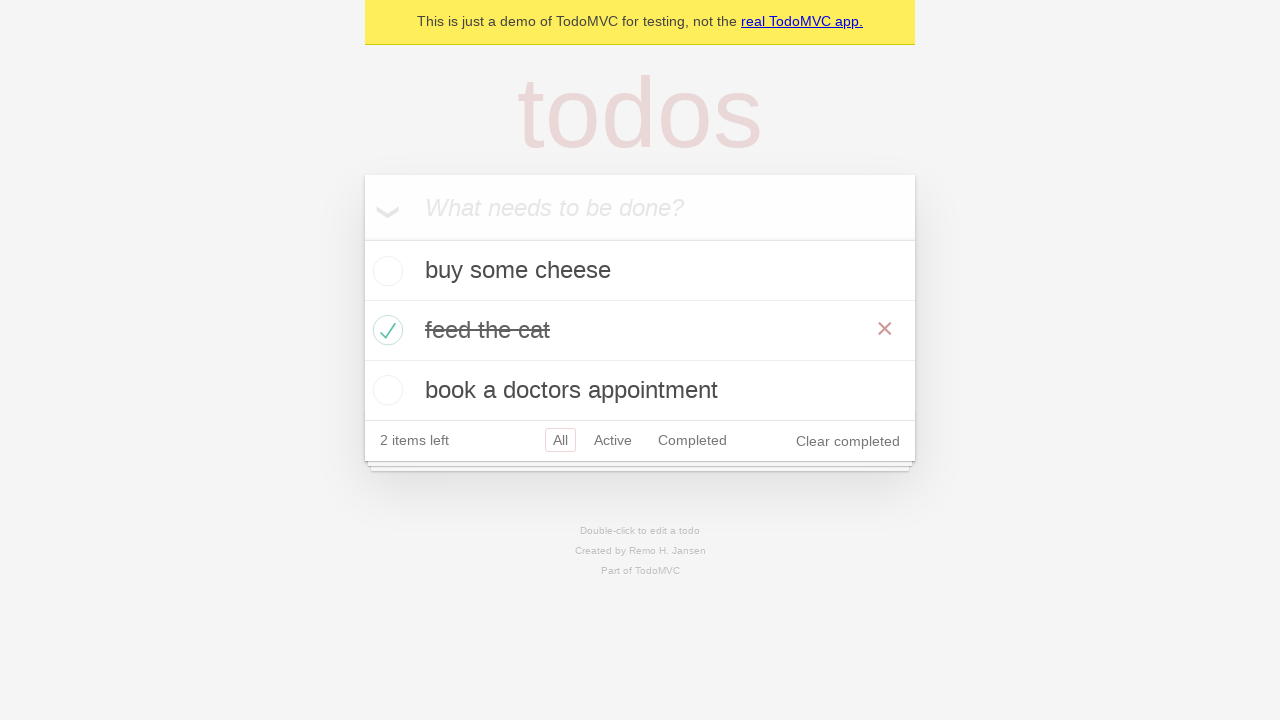

Clicked Active filter to display only incomplete items at (613, 440) on internal:role=link[name="Active"i]
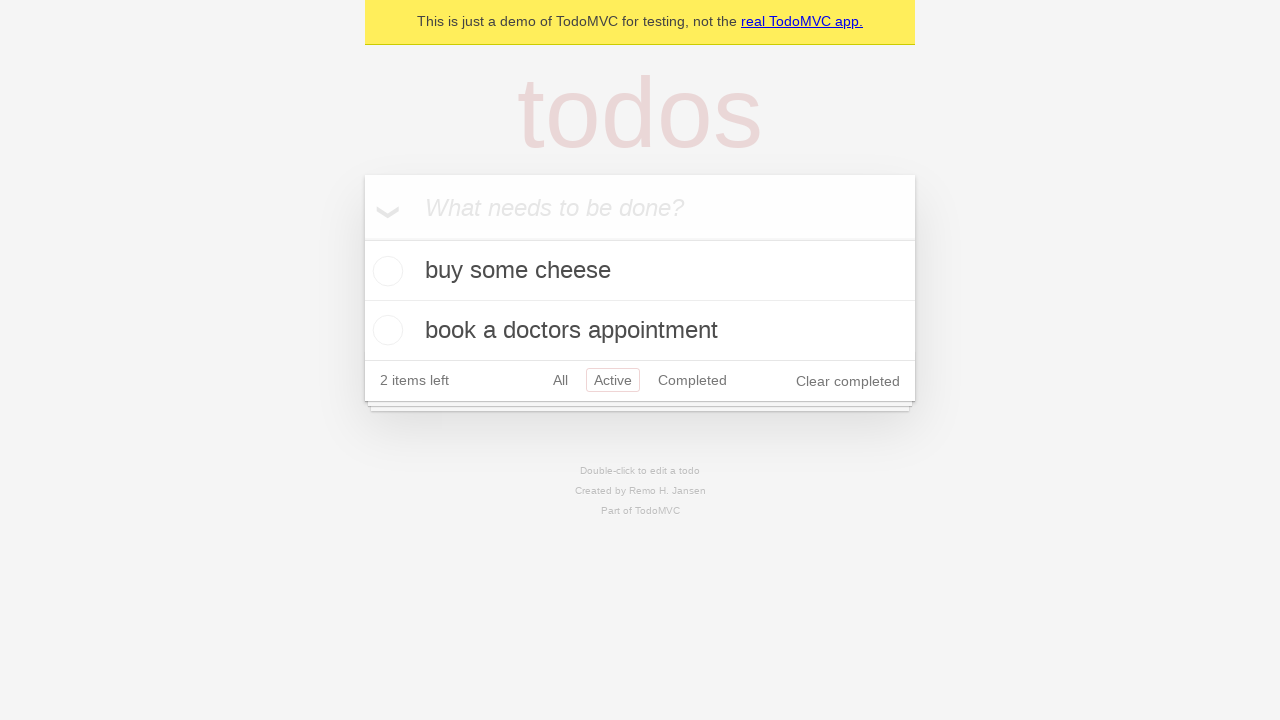

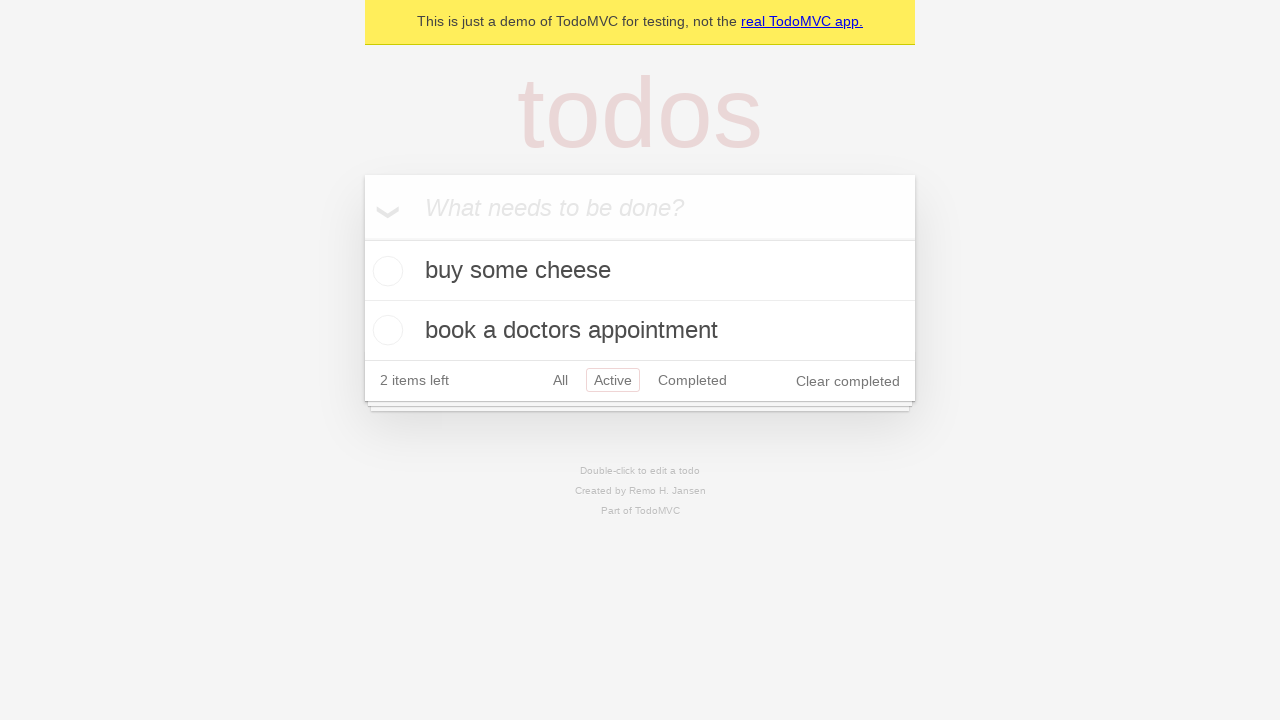